Tests mouse release action by clicking and holding source element, moving to target, then releasing

Starting URL: https://crossbrowsertesting.github.io/drag-and-drop

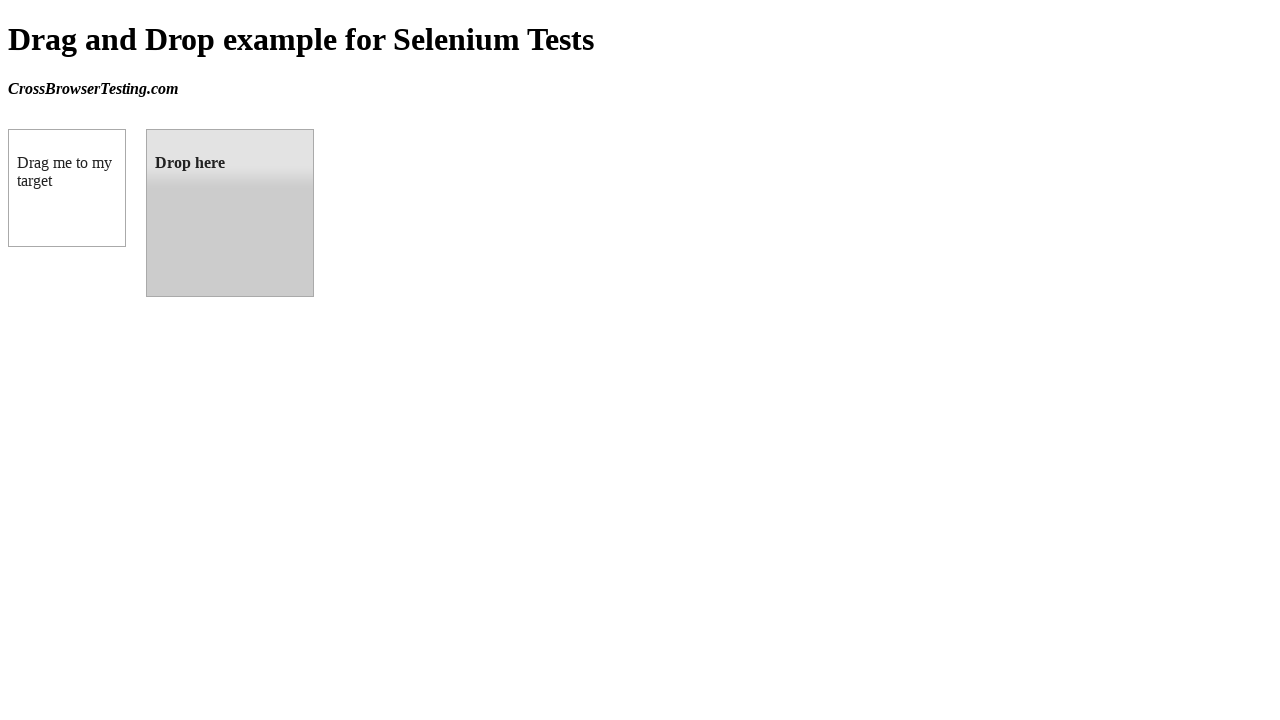

Located source element (draggable box A)
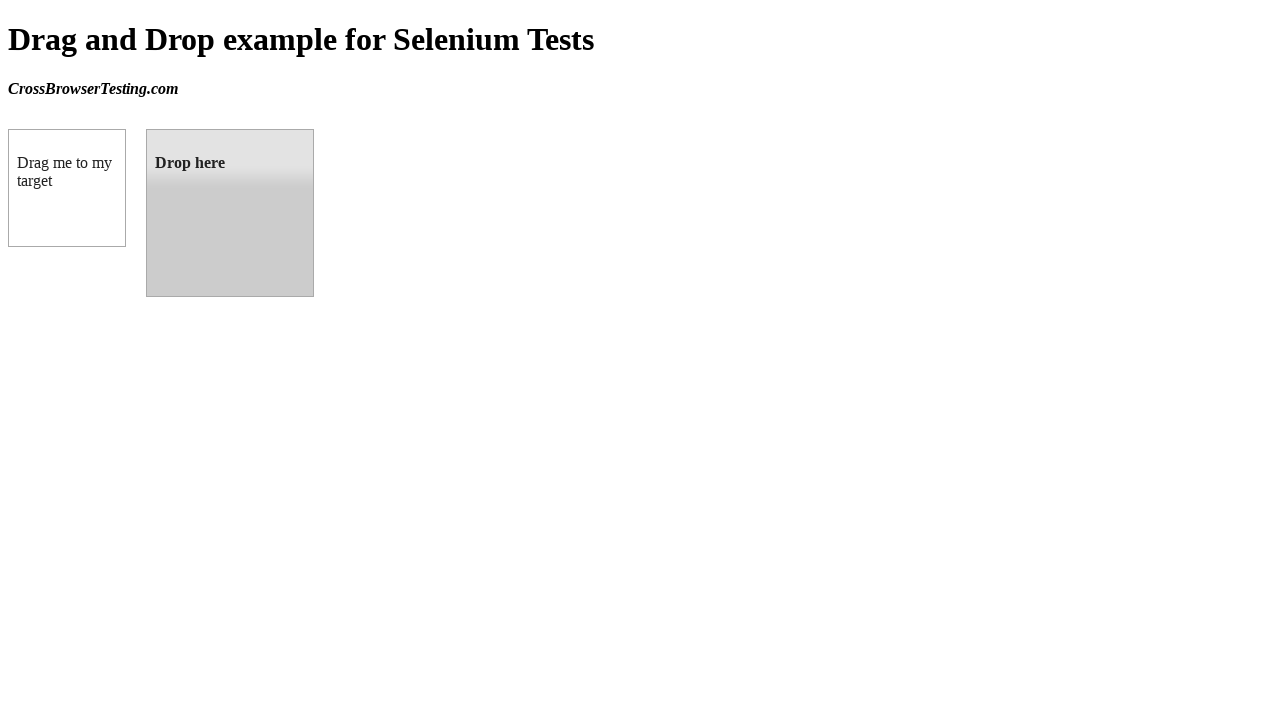

Located target element (droppable box B)
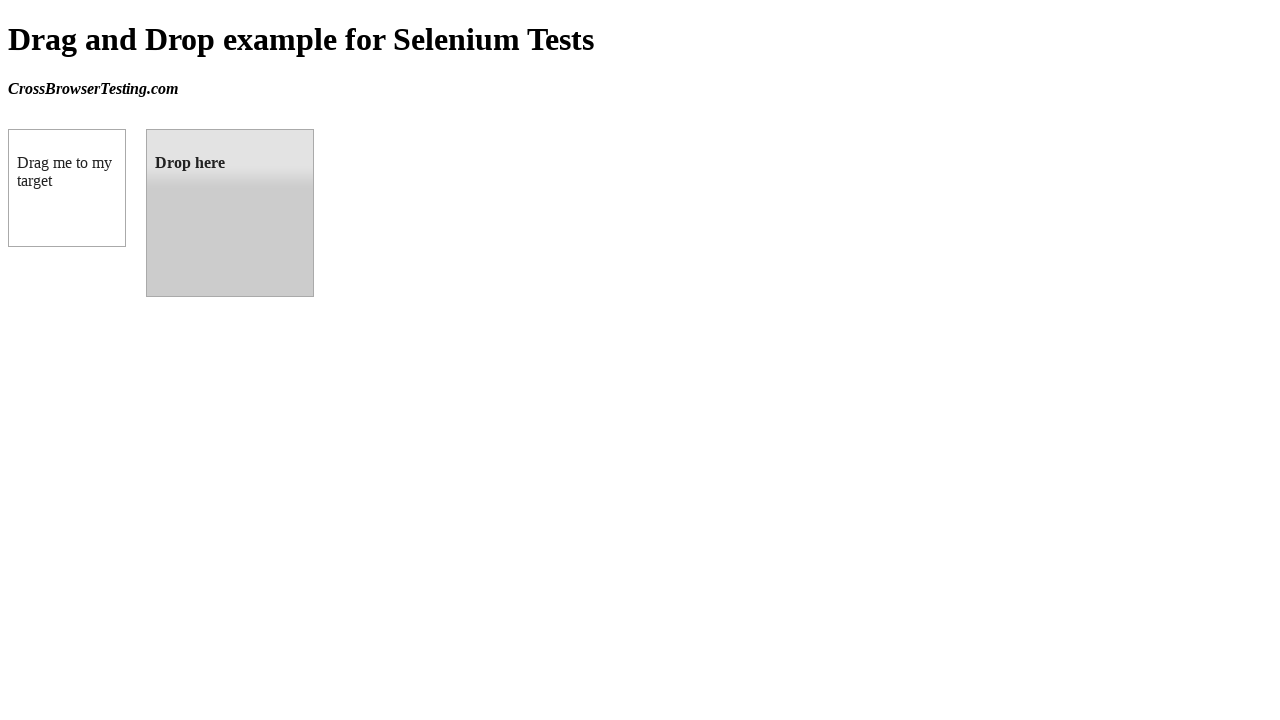

Hovered over source element at (67, 188) on #draggable
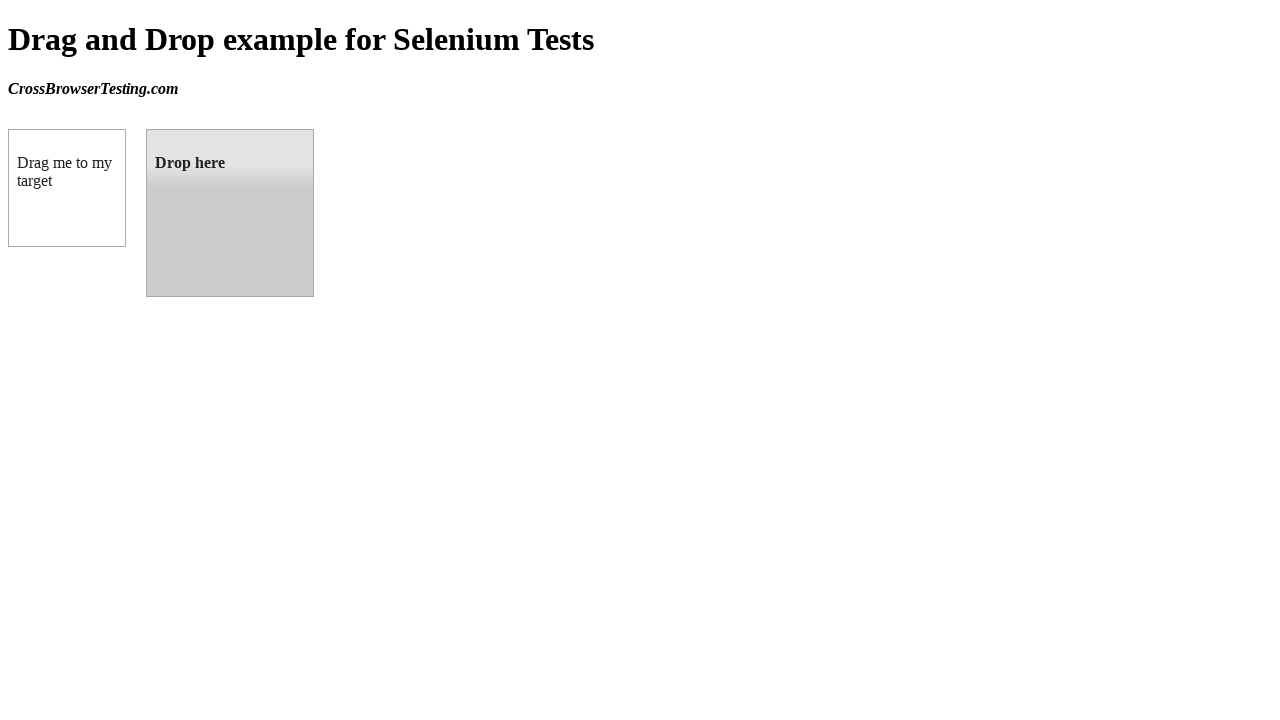

Pressed mouse button down on source element at (67, 188)
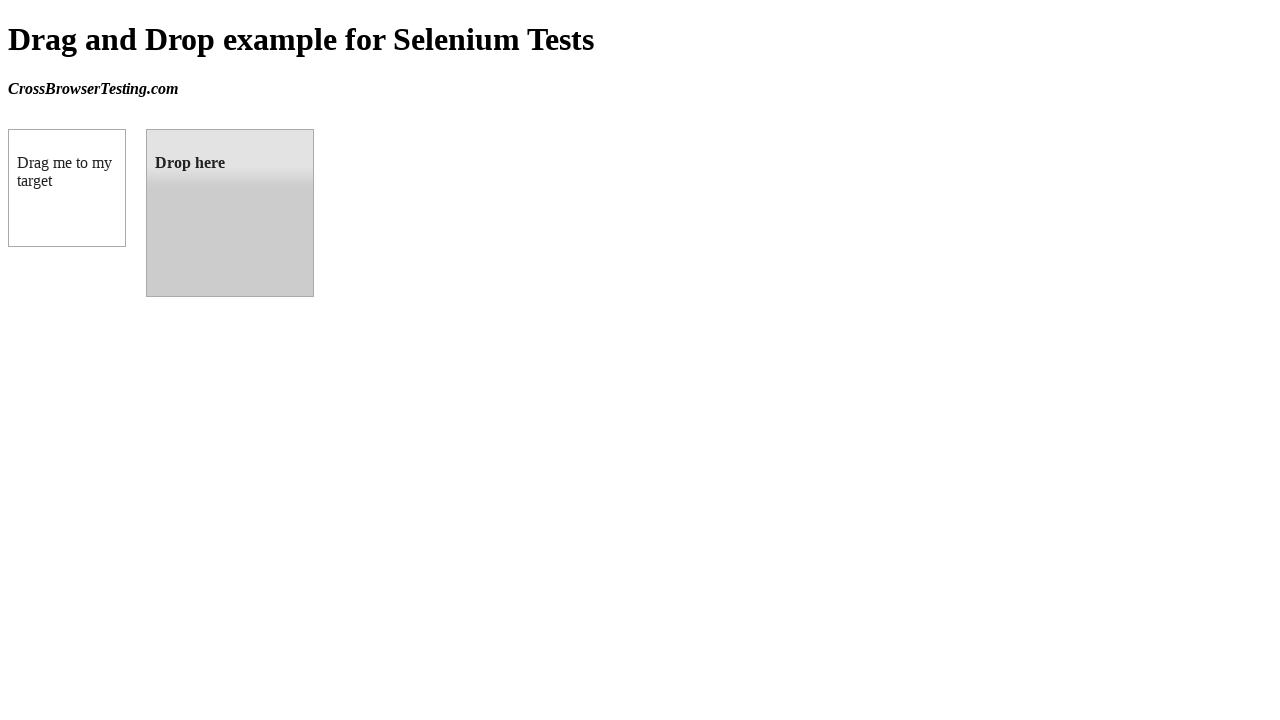

Moved mouse to target element while holding button down at (230, 213) on #droppable
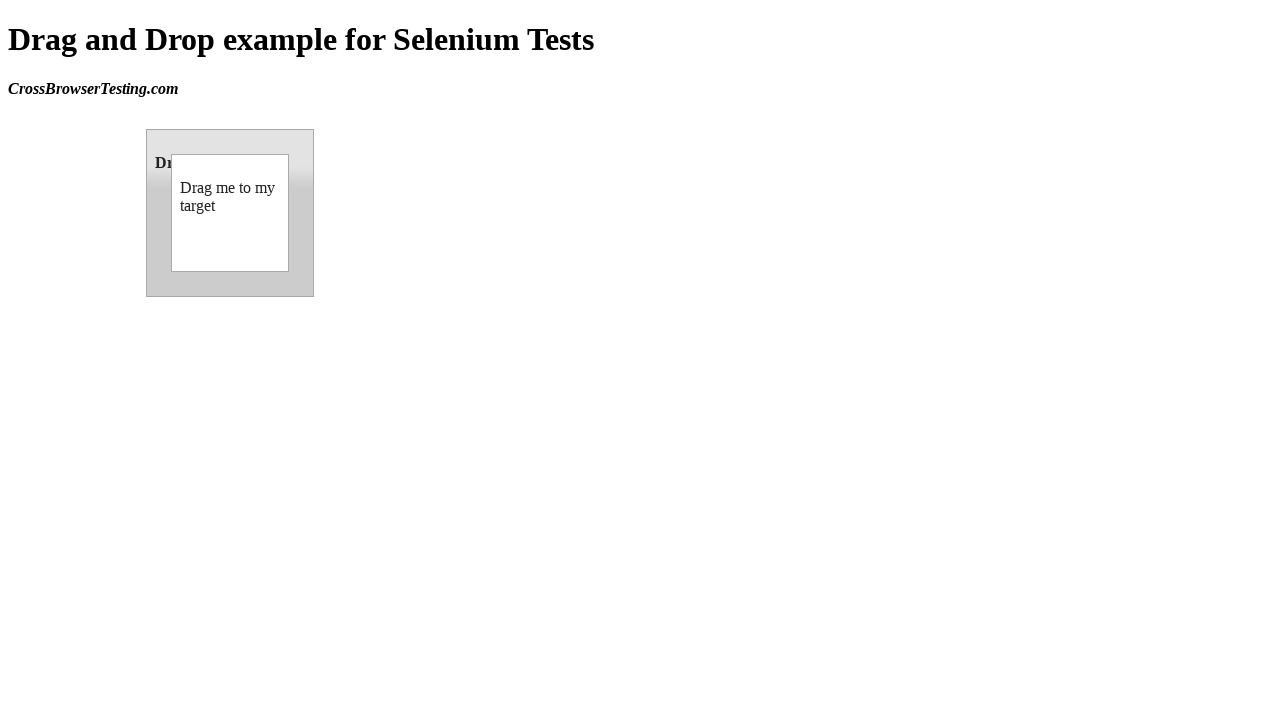

Released mouse button to complete drag and drop at (230, 213)
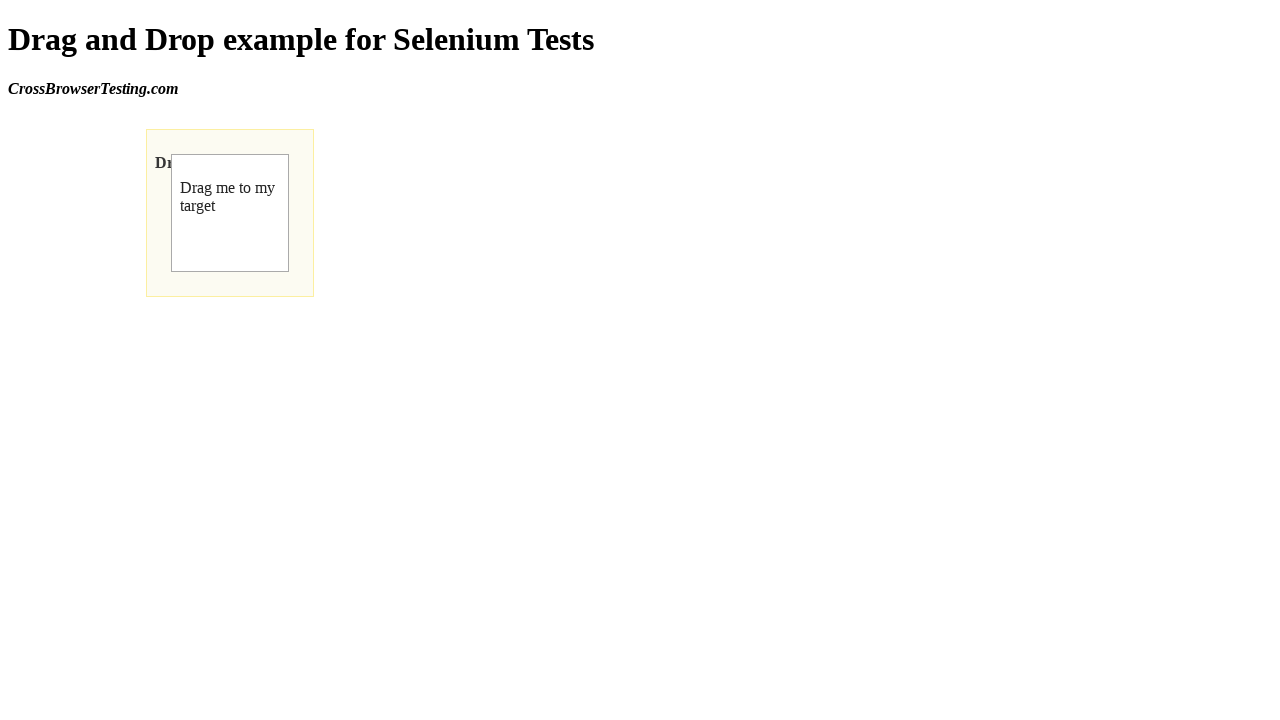

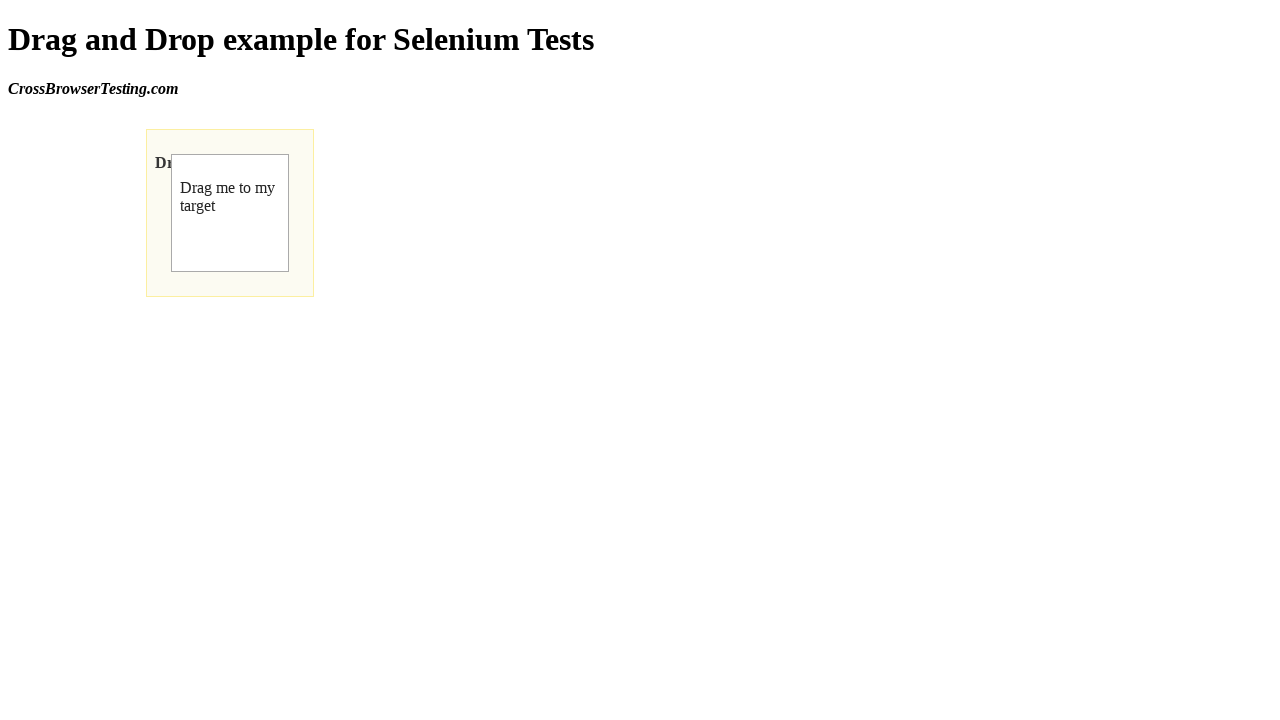